Navigates to the demoblaze store and clicks on a Nokia product link using partial link text

Starting URL: https://www.demoblaze.com/index.html

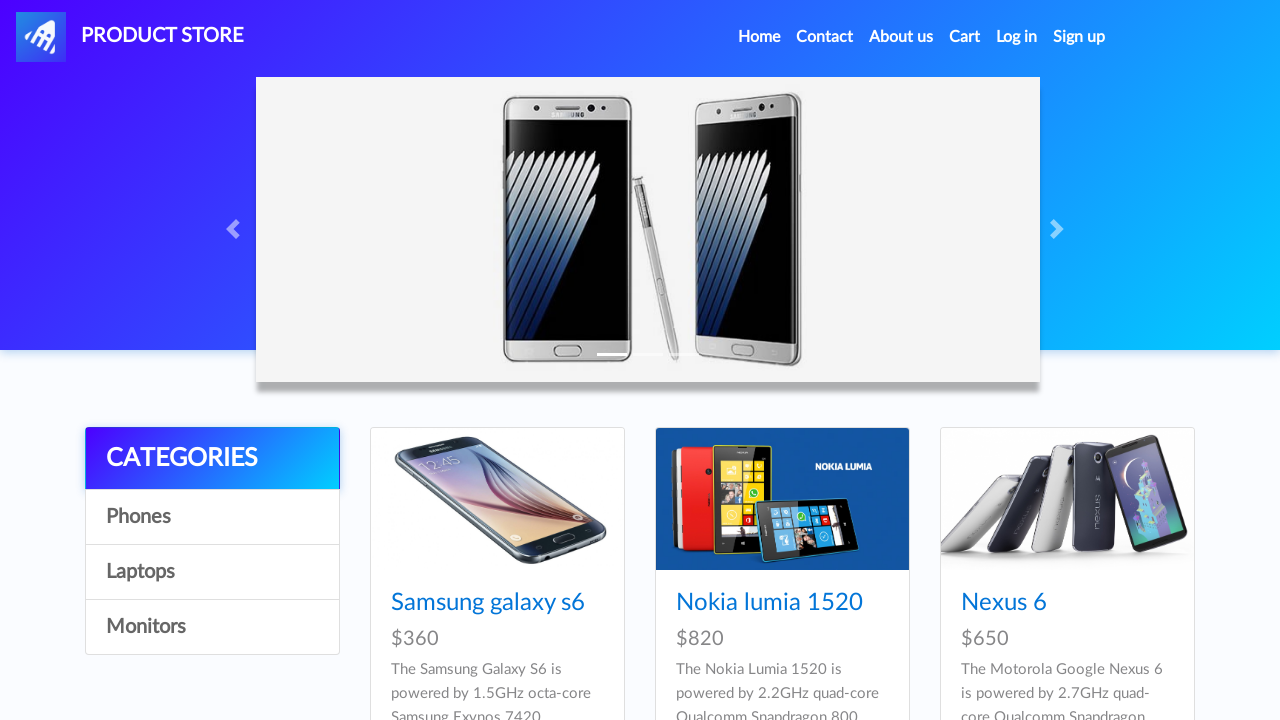

Clicked on Nokia product link at (769, 603) on a:has-text('Nokia')
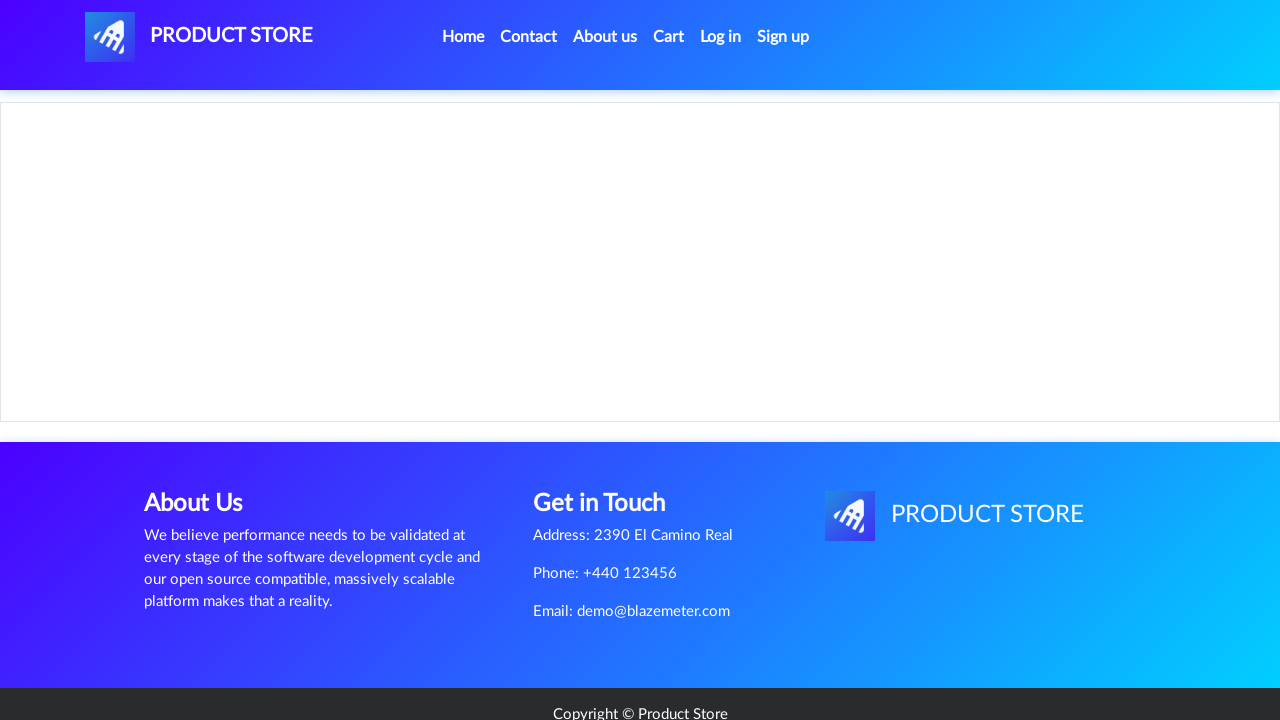

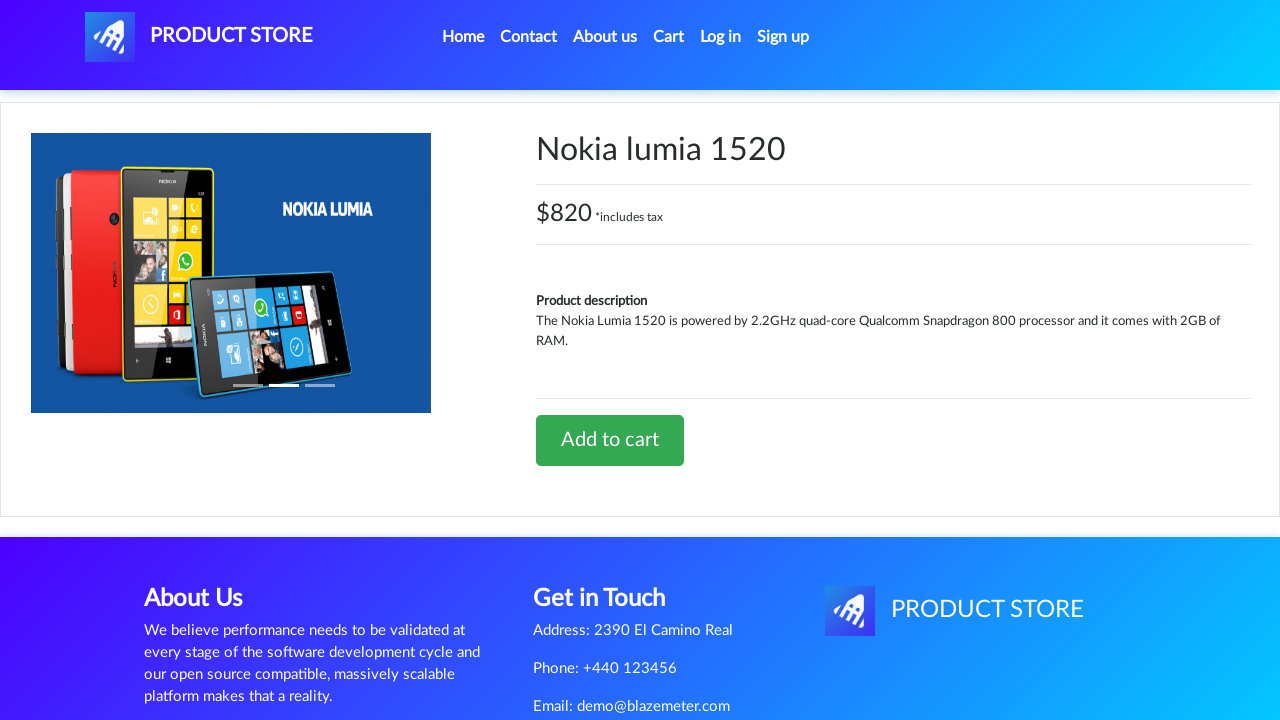